Tests dropdown selection functionality by clicking on a Gender dropdown and selecting the "Male" option on a tutorial form page.

Starting URL: http://qxf2.com/selenium-tutorial-main

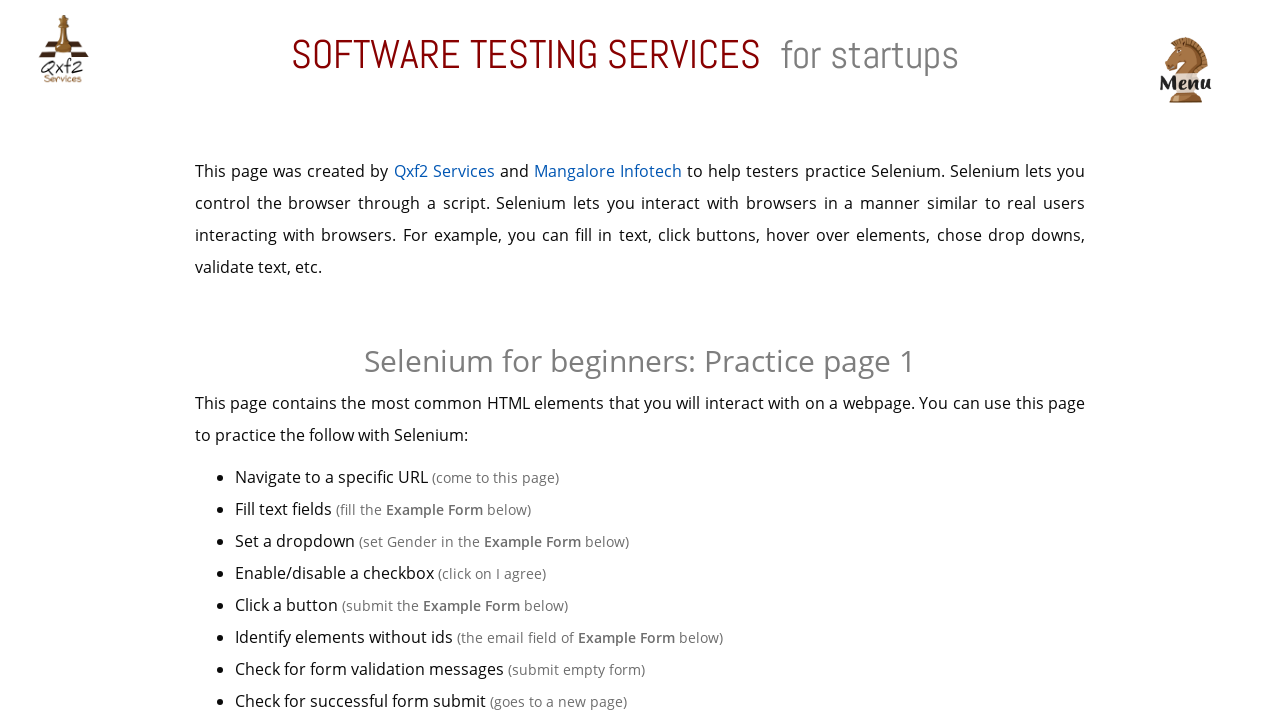

Clicked on the Gender dropdown button to open it at (478, 360) on xpath=//button[contains(text(),'Gender')]
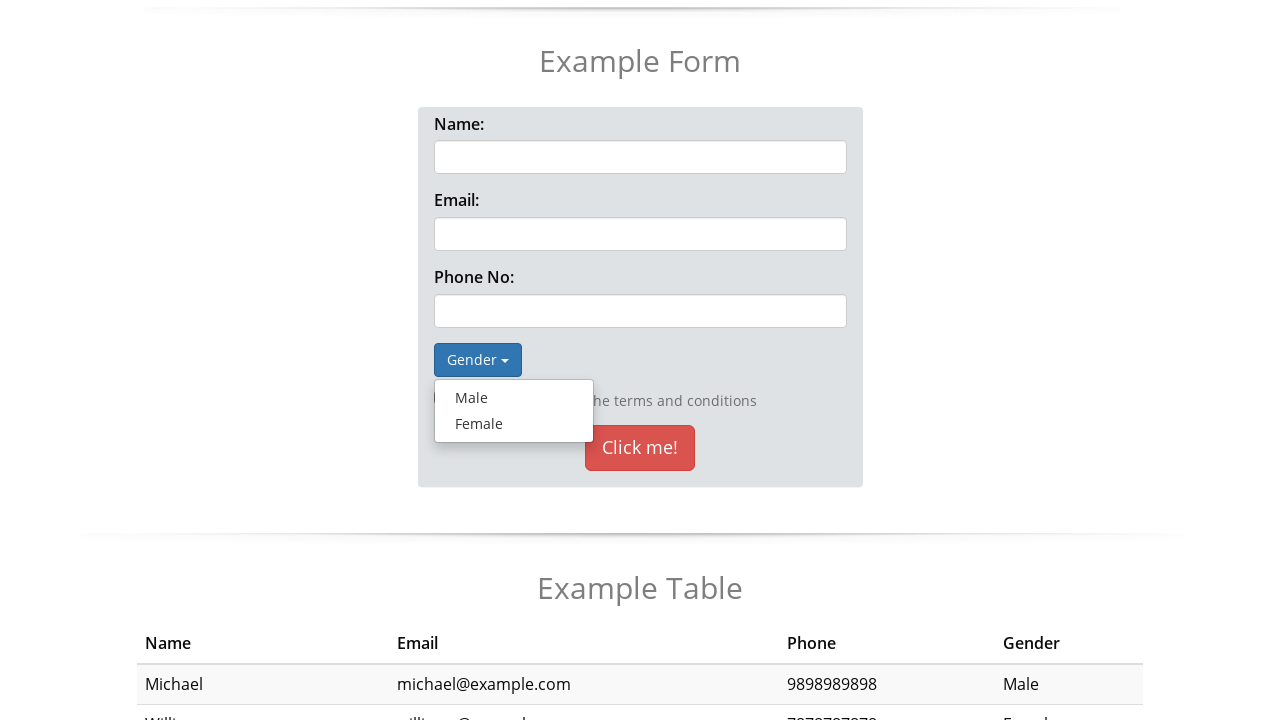

Waited for Male option to be visible in the dropdown
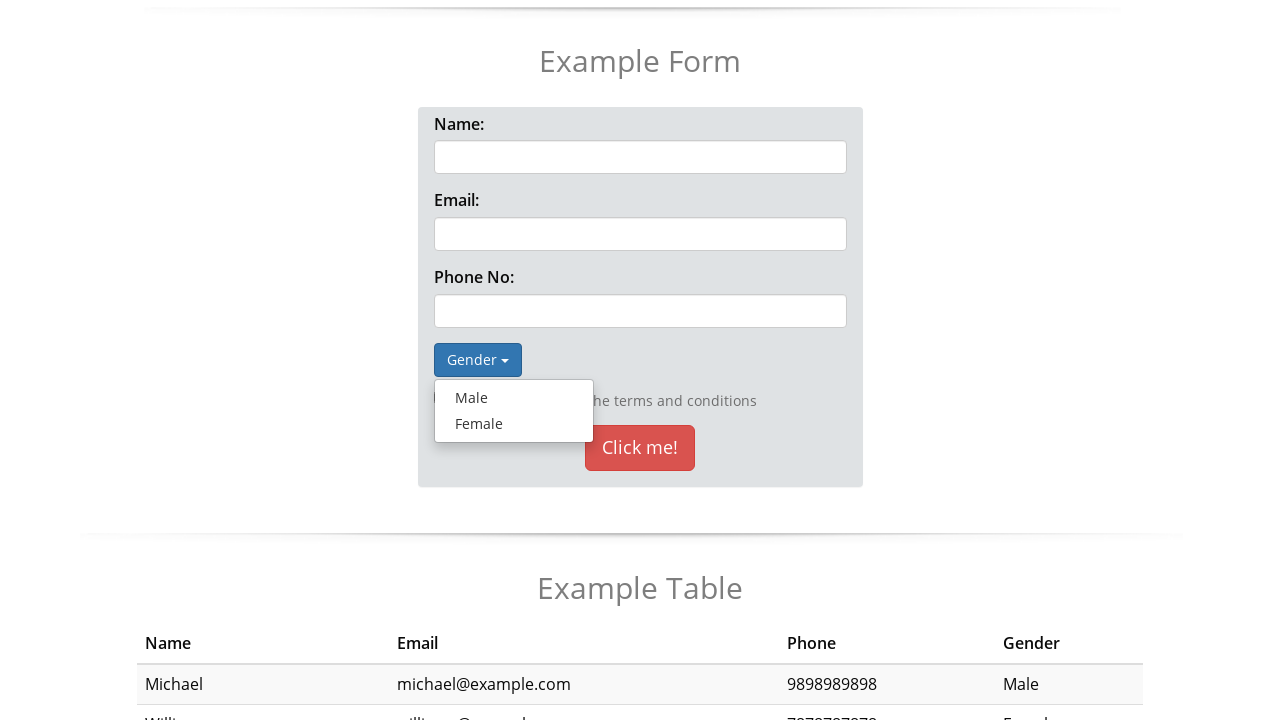

Selected 'Male' from the Gender dropdown at (514, 398) on xpath=//a[text()='Male']
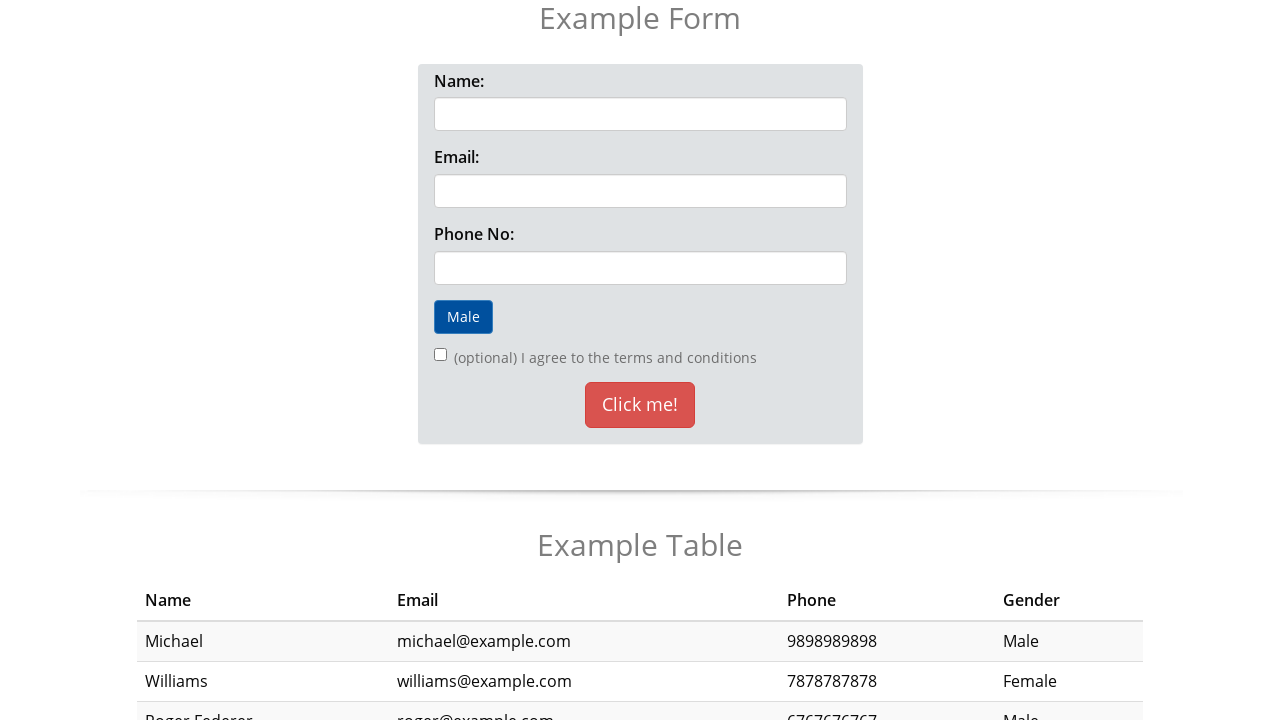

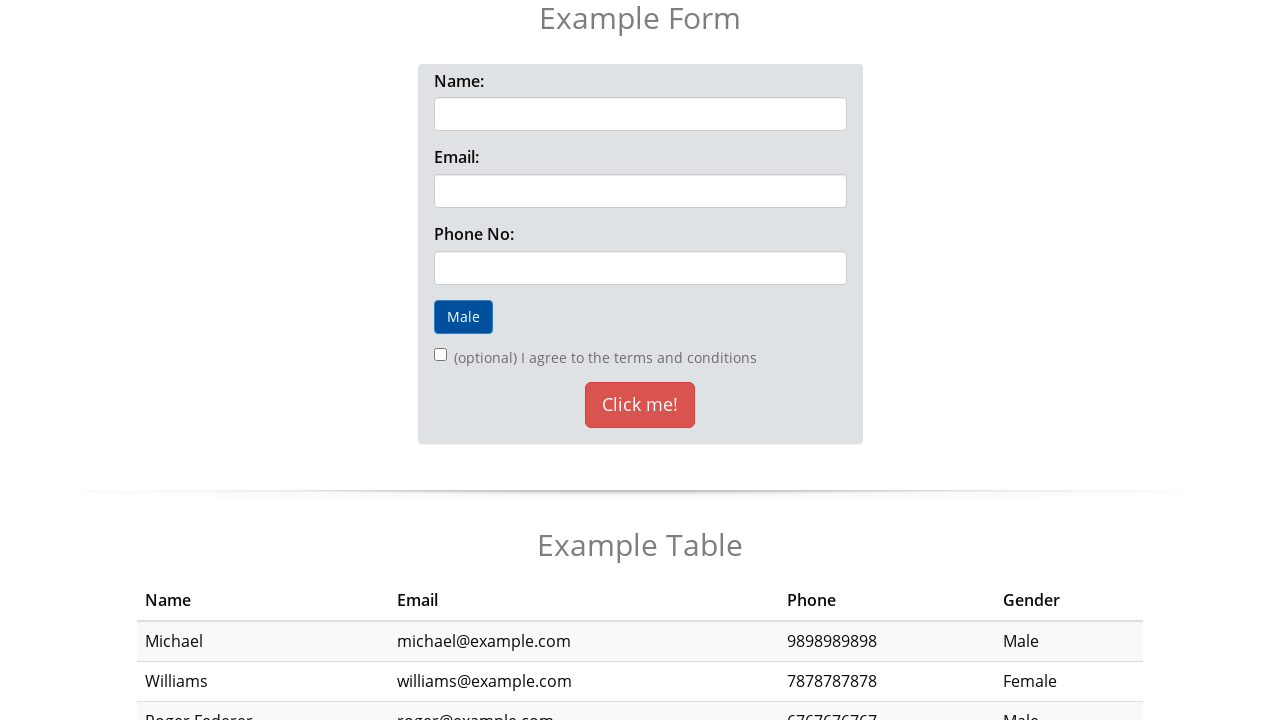